Tests that clicking login with empty fields shows X icons on input fields, and clicking the error close button removes them

Starting URL: https://www.saucedemo.com/

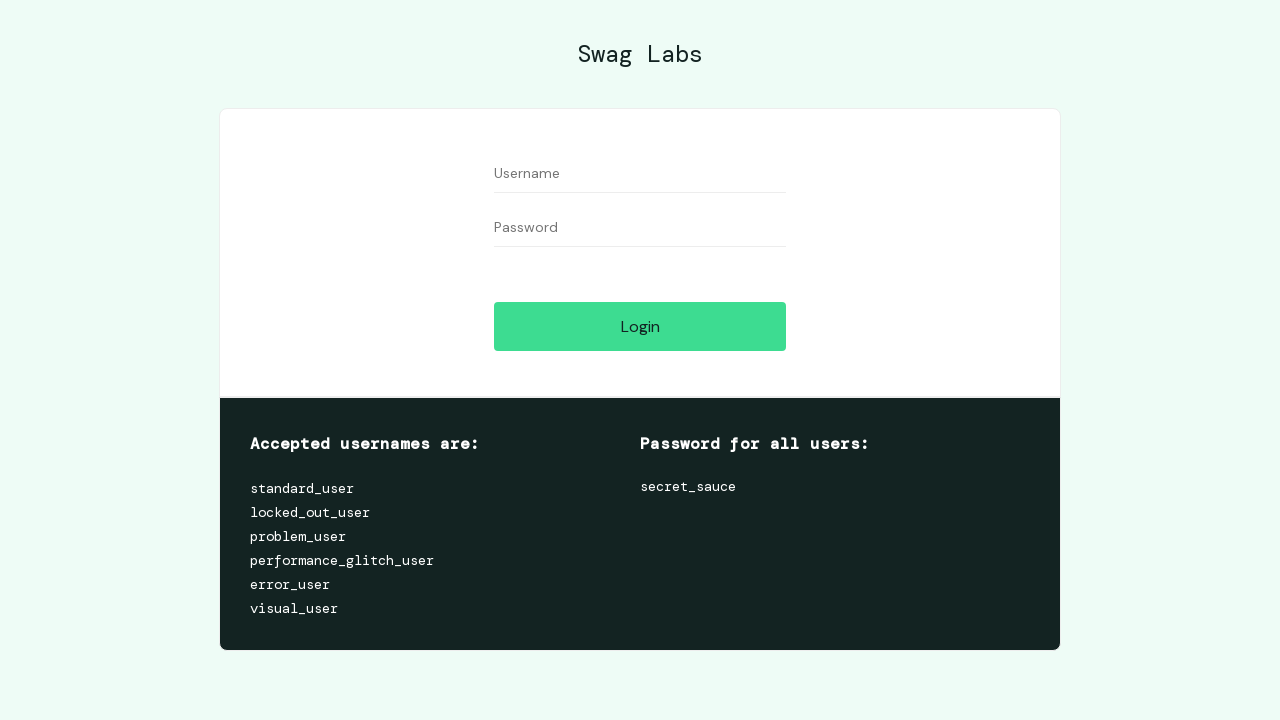

Navigated to Sauce Demo login page
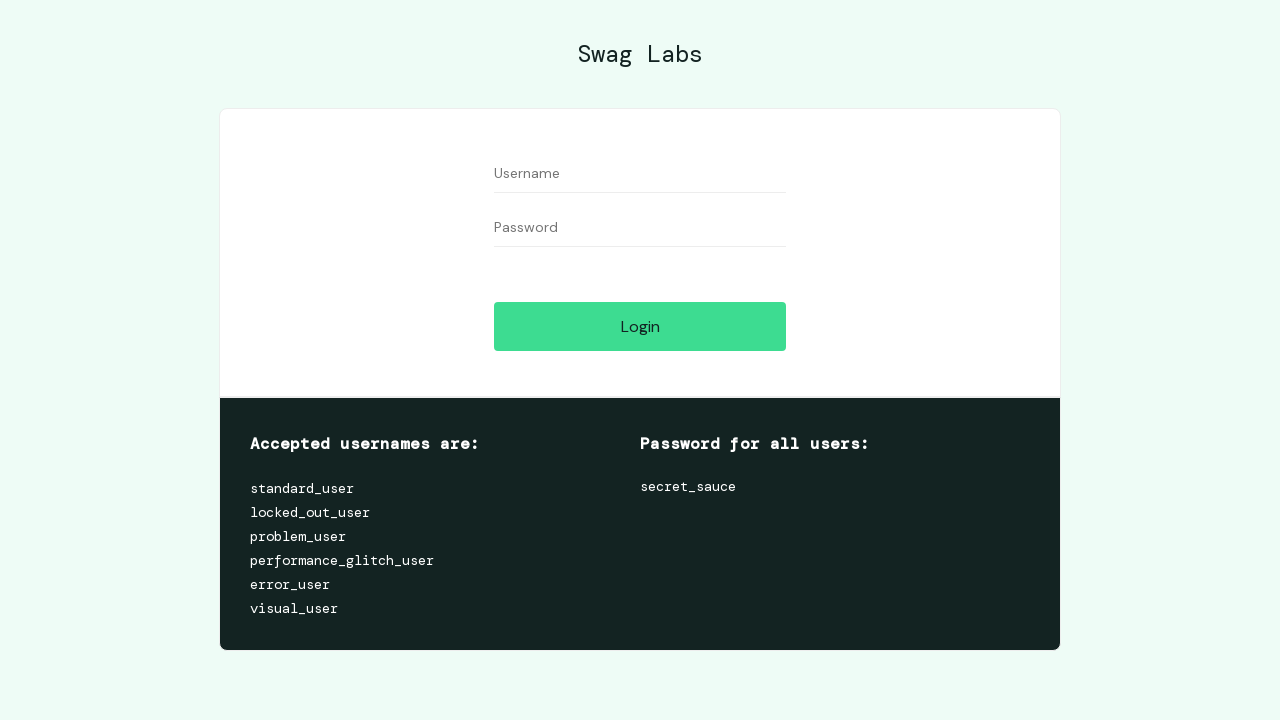

Clicked login button with empty username and password fields at (640, 326) on #login-button
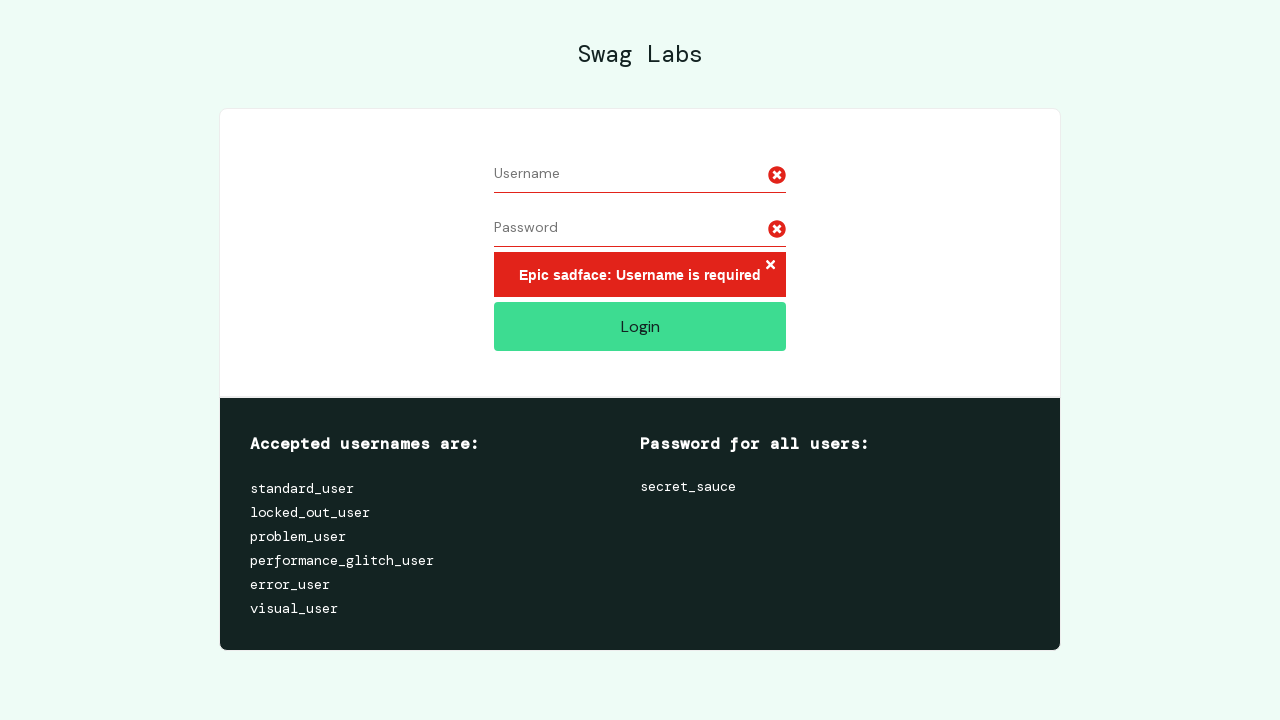

X icons appeared on input fields showing validation errors
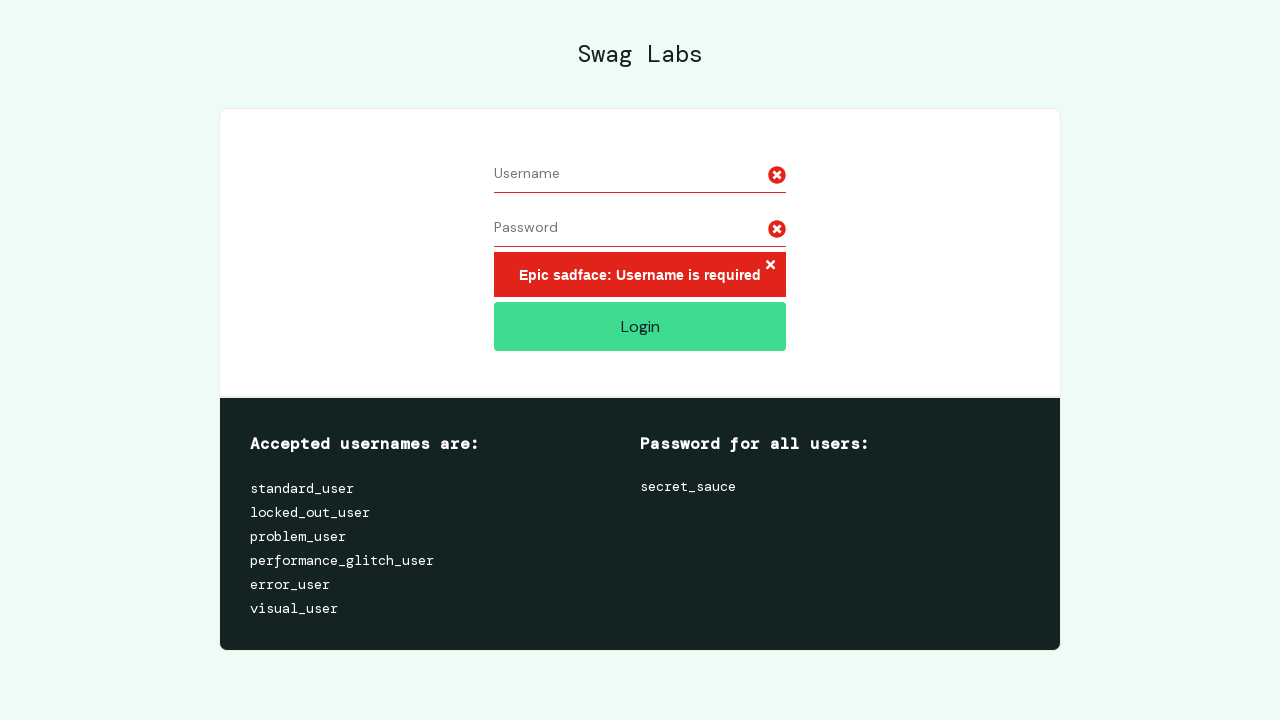

Clicked error close button to dismiss error messages and X icons at (770, 266) on .error-button
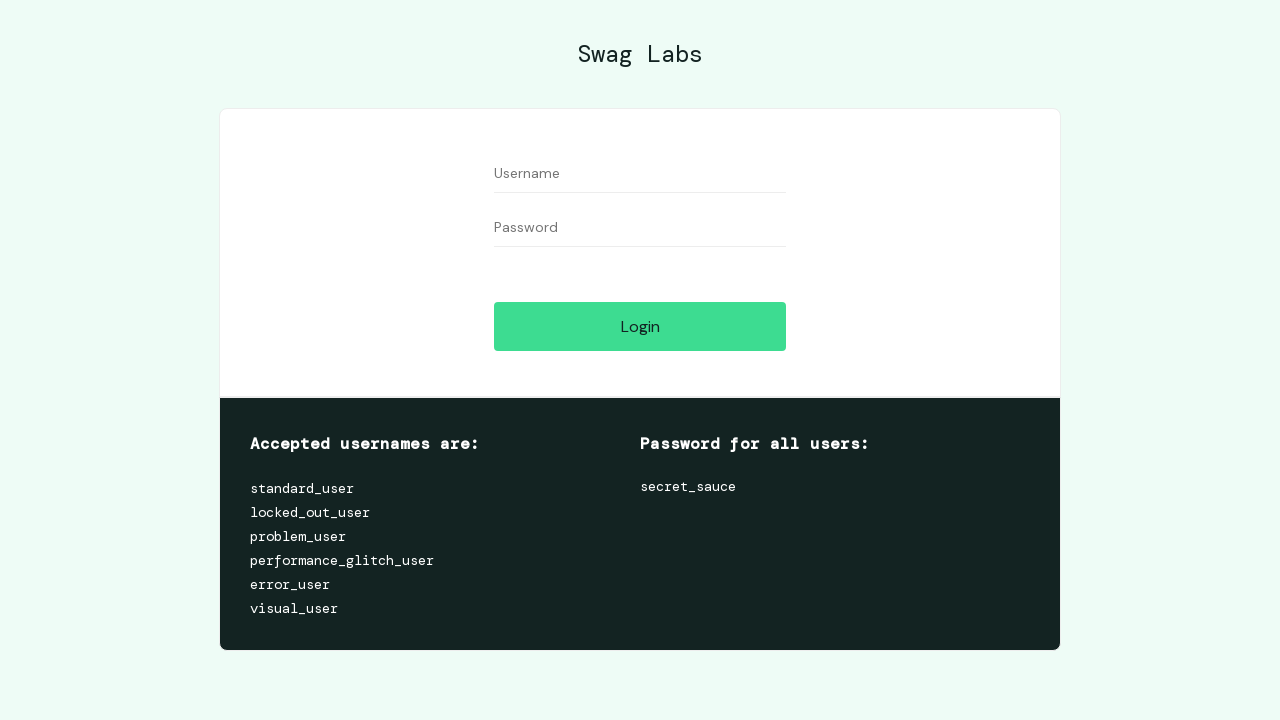

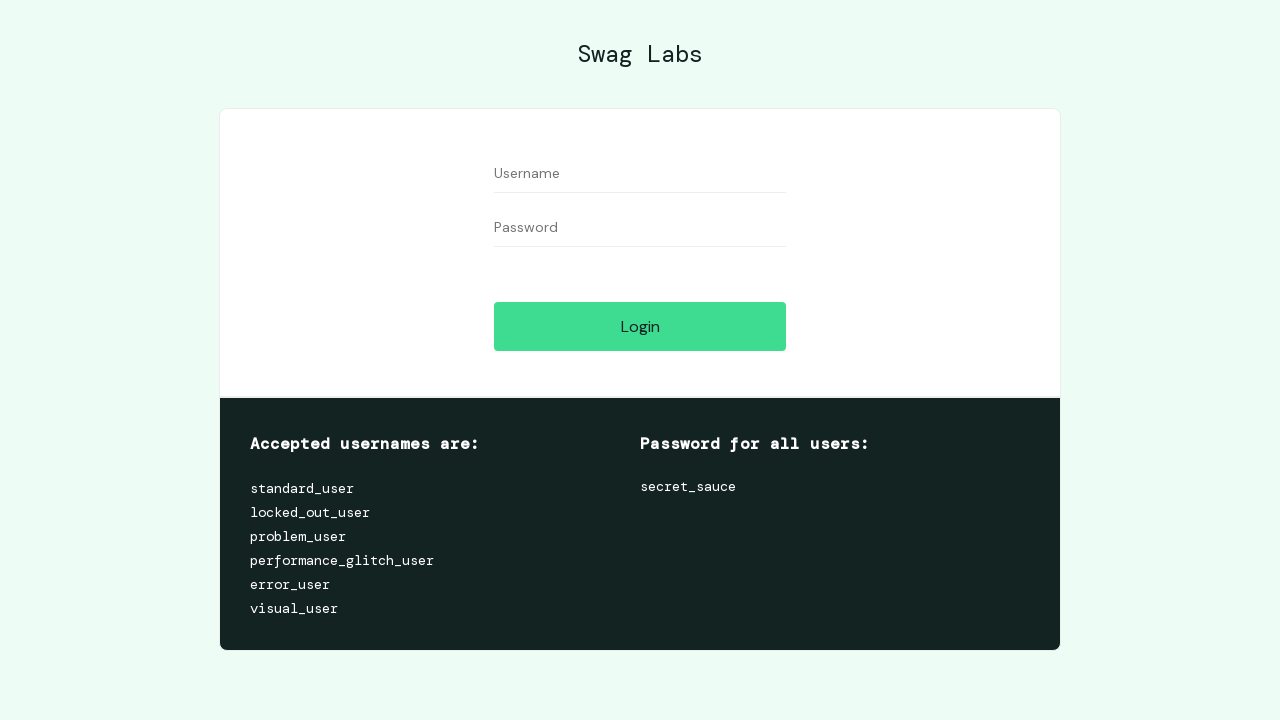